Verifies that images on the Flipkart page are loaded and visible within the viewport

Starting URL: https://www.flipkart.com/

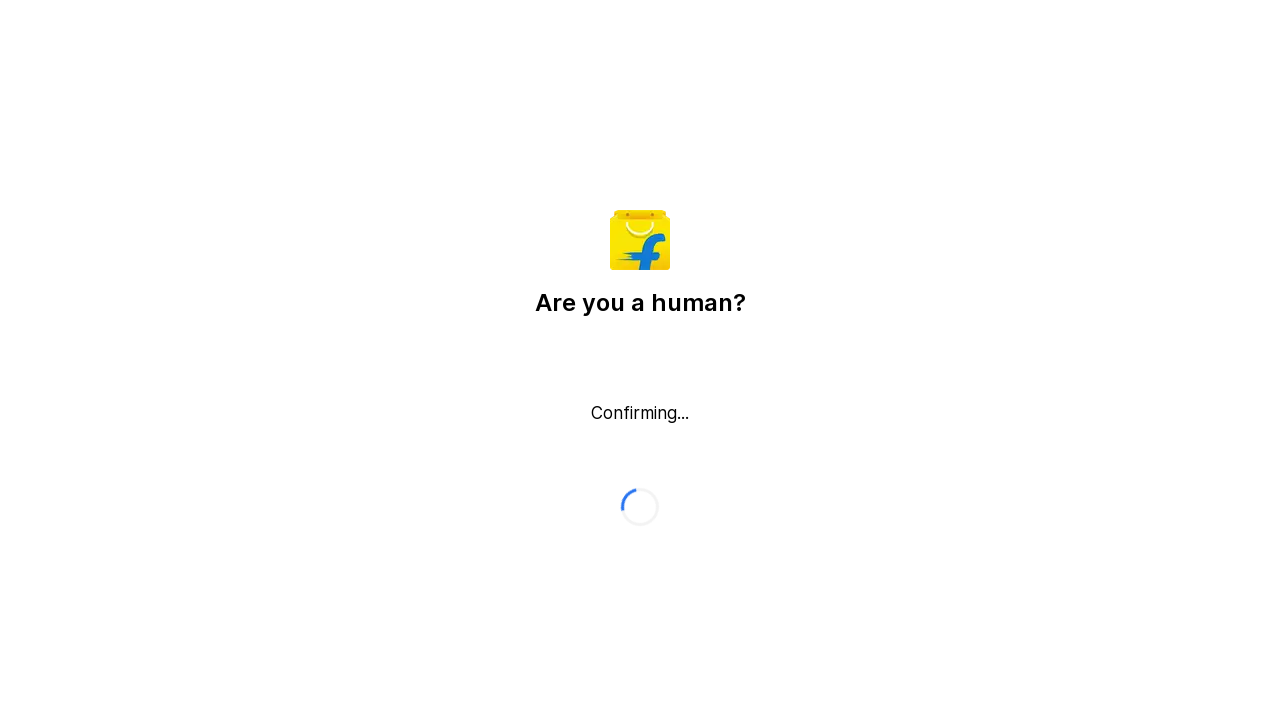

Waited for page to reach networkidle state
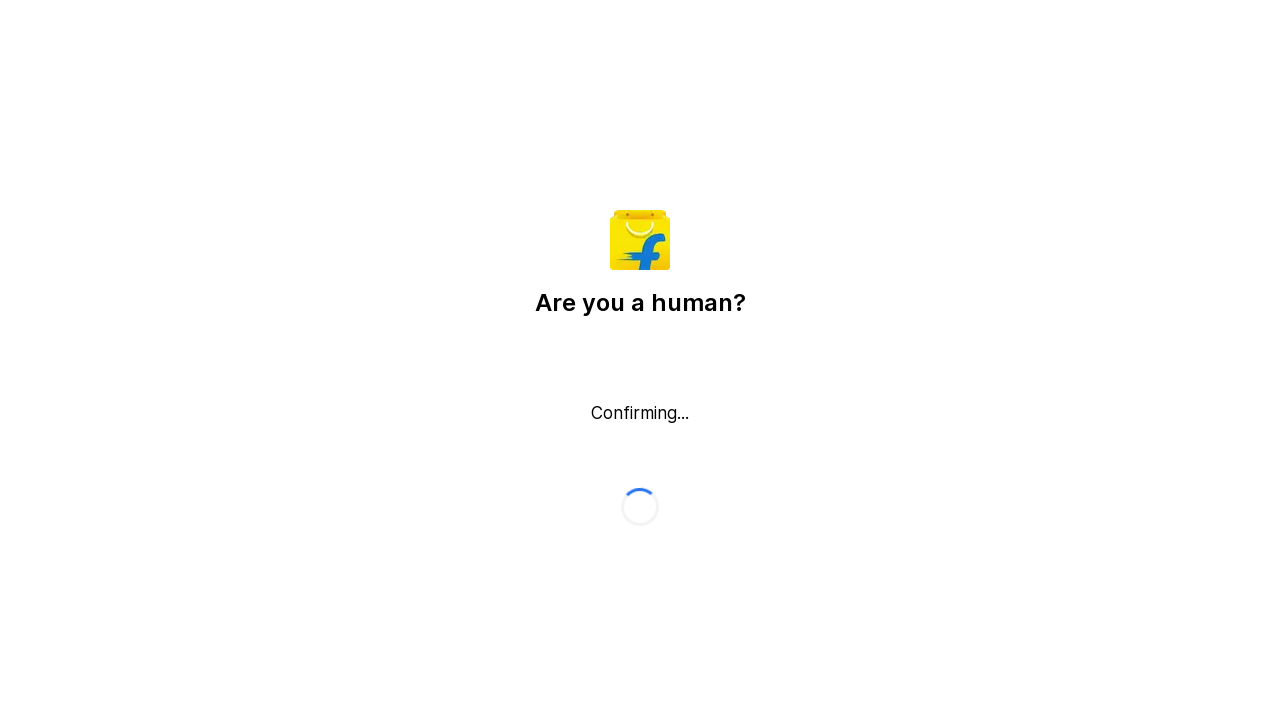

No popup found to close on button._2KpZ6l._2doB4z
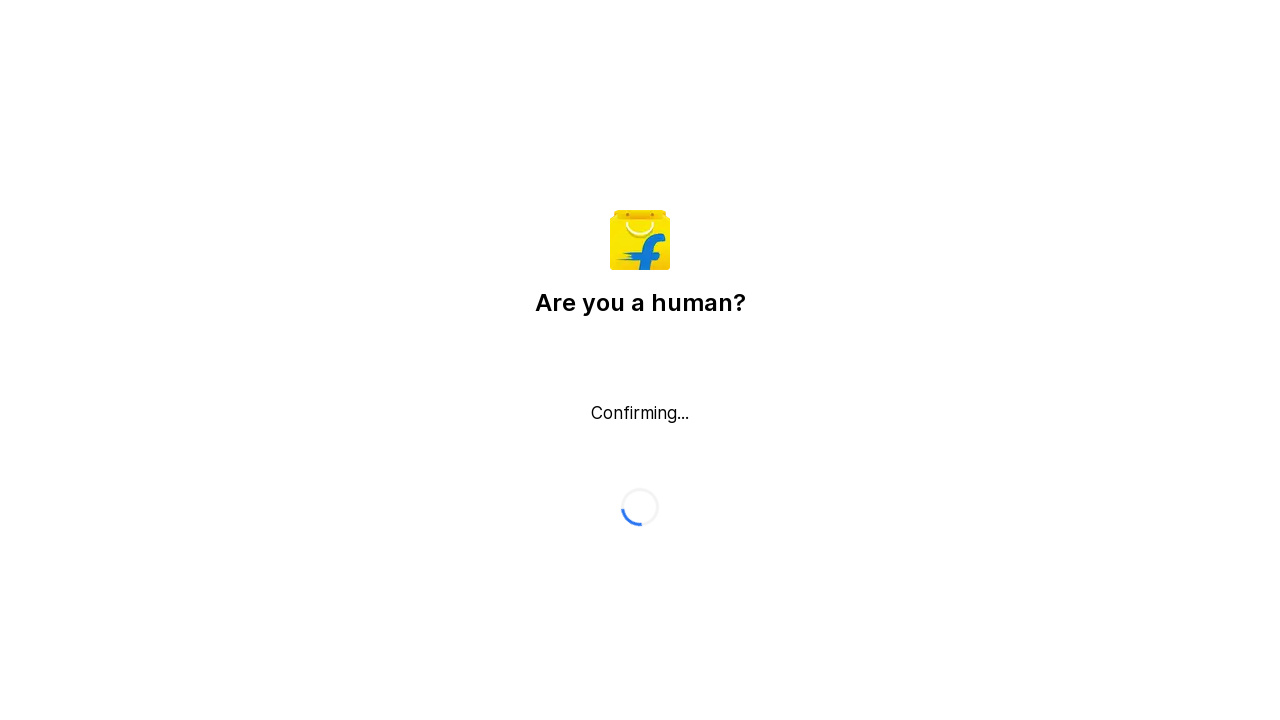

Images loaded and present on Flipkart page
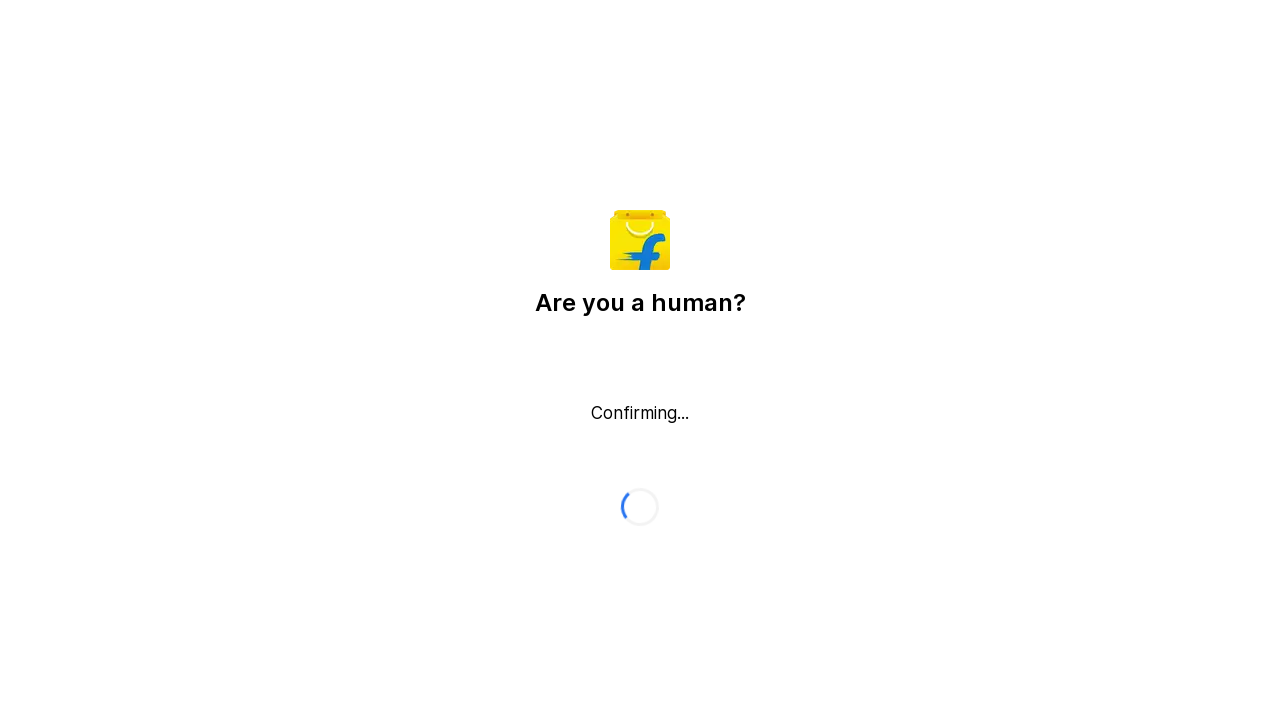

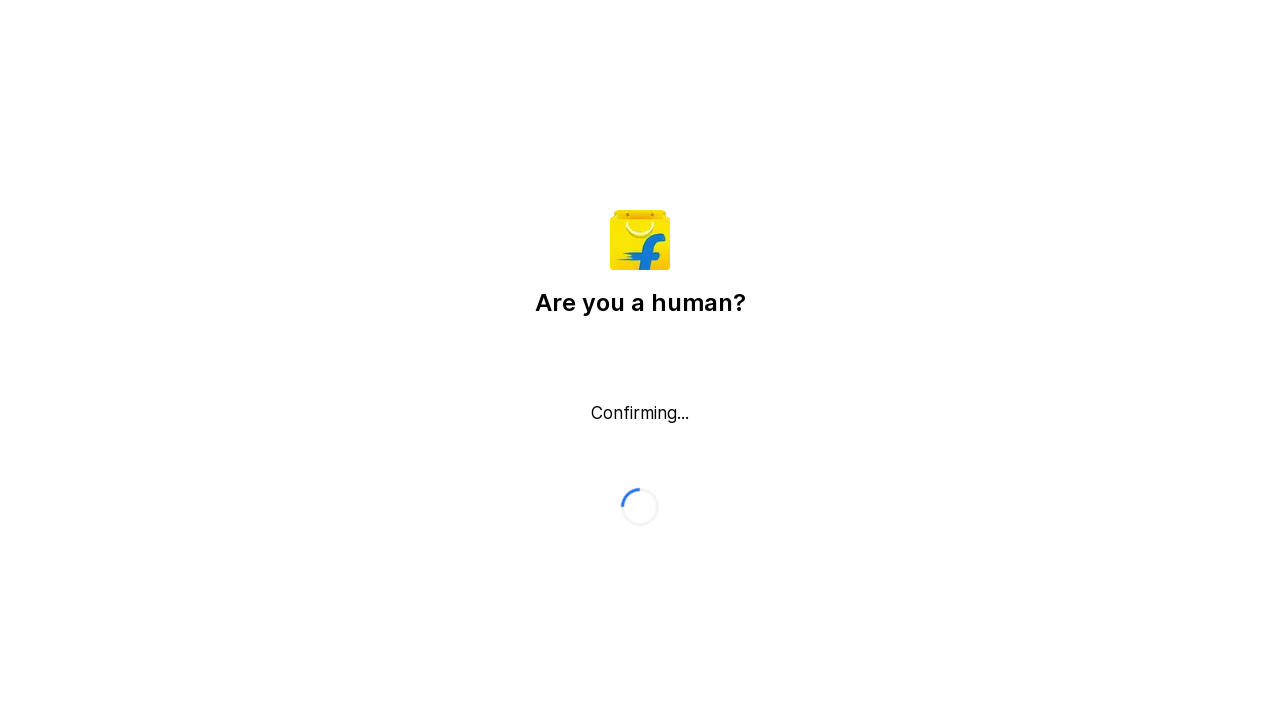